Tests interacting with an input field nested inside multiple shadow DOM elements by using JavaScript execution to access the shadow root

Starting URL: https://selectorshub.com/iframe-in-shadow-dom/

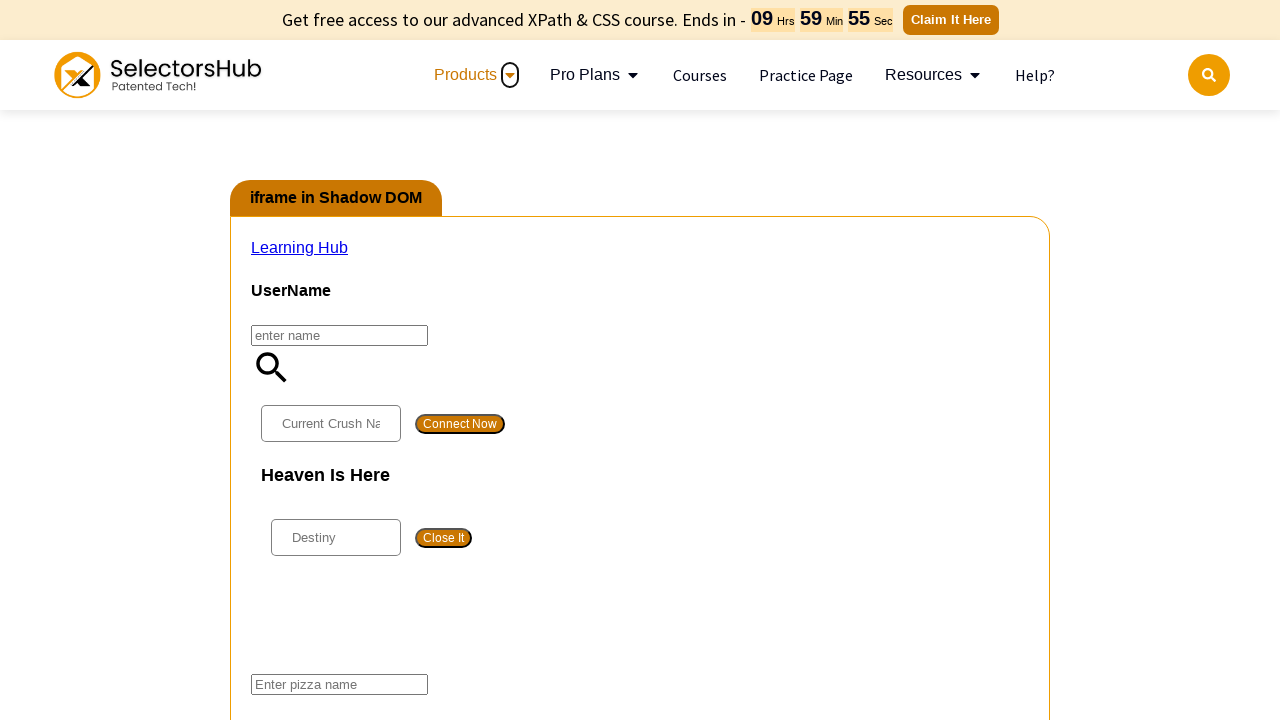

Waited 3 seconds for page to load
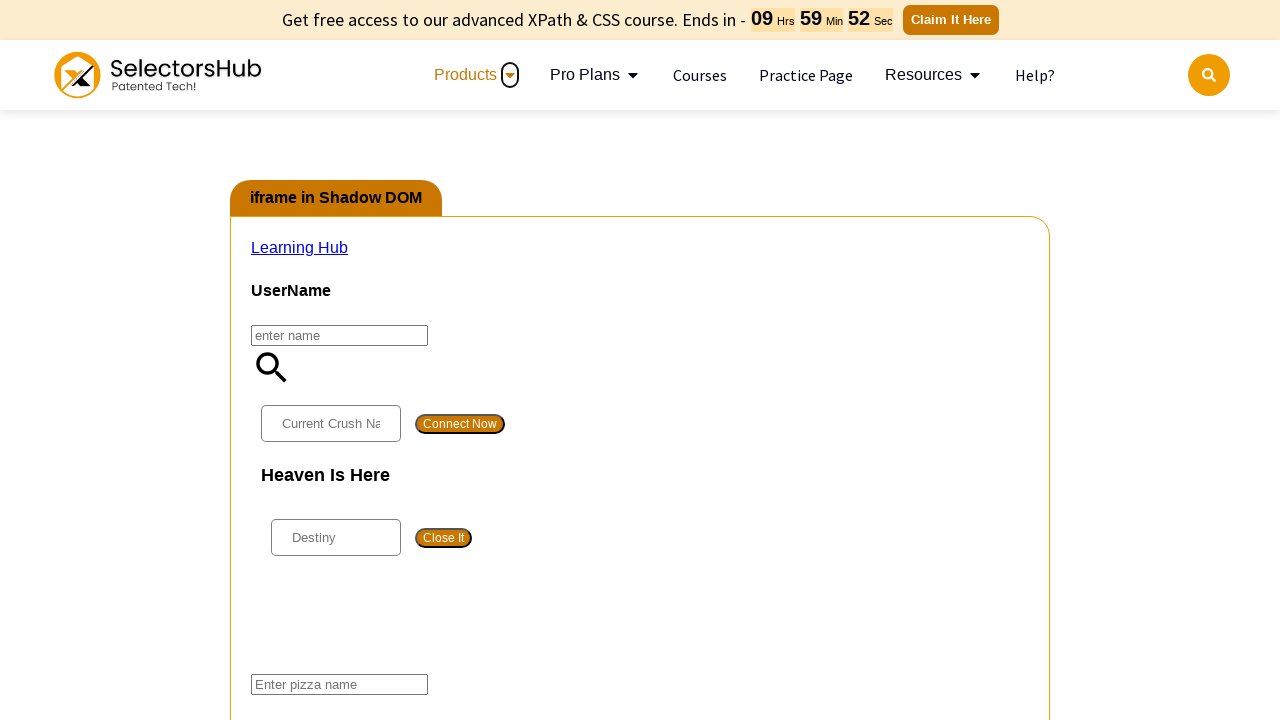

Accessed pizza input field nested in multiple shadow DOM elements using JavaScript
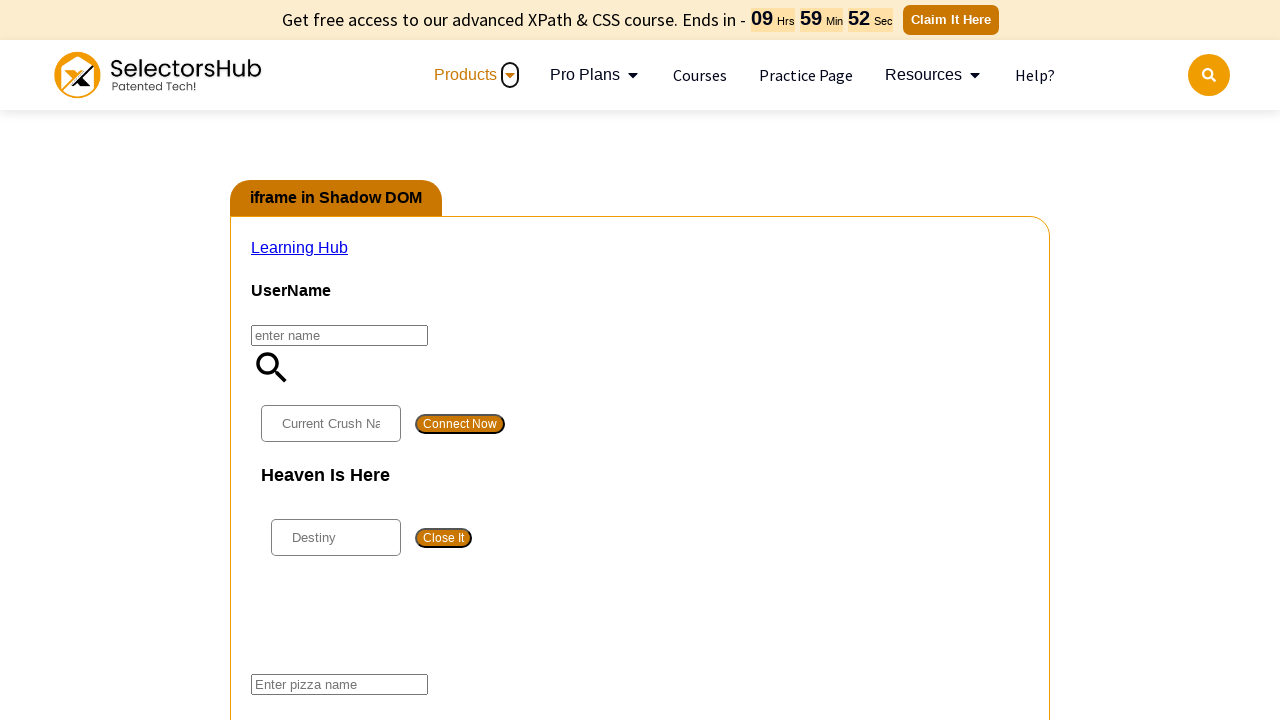

Filled pizza input field with 'veg pizza'
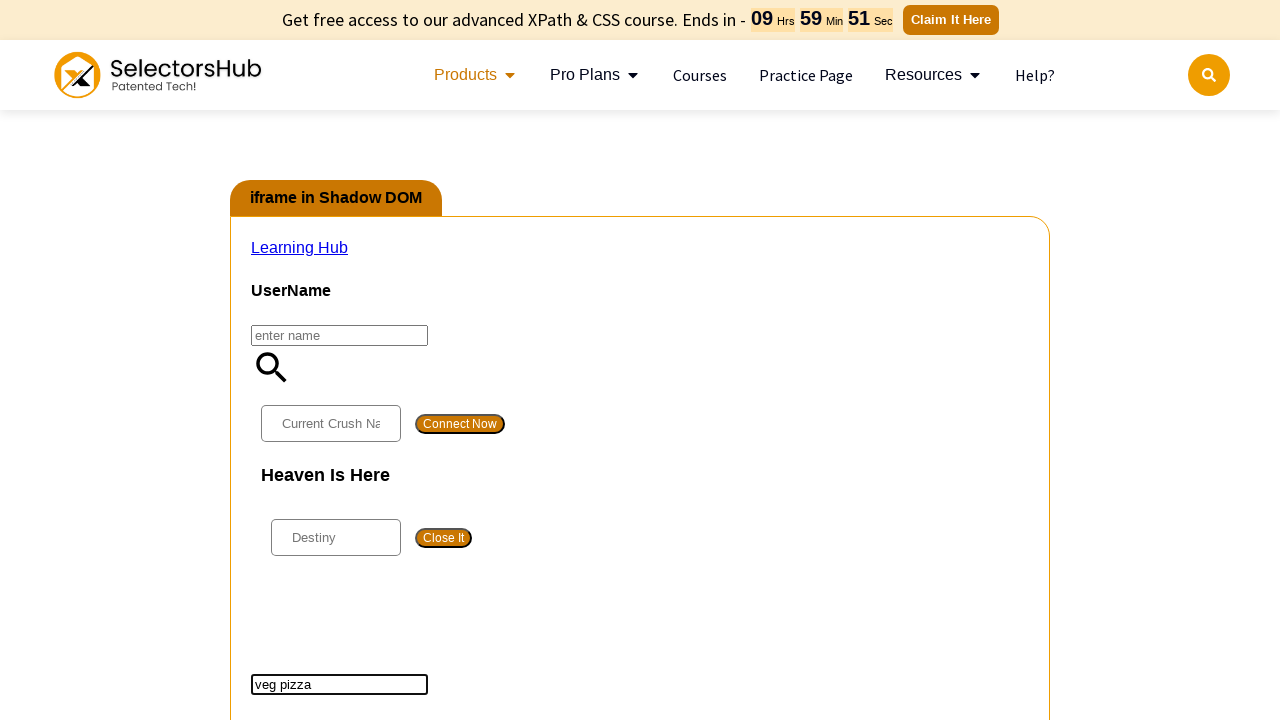

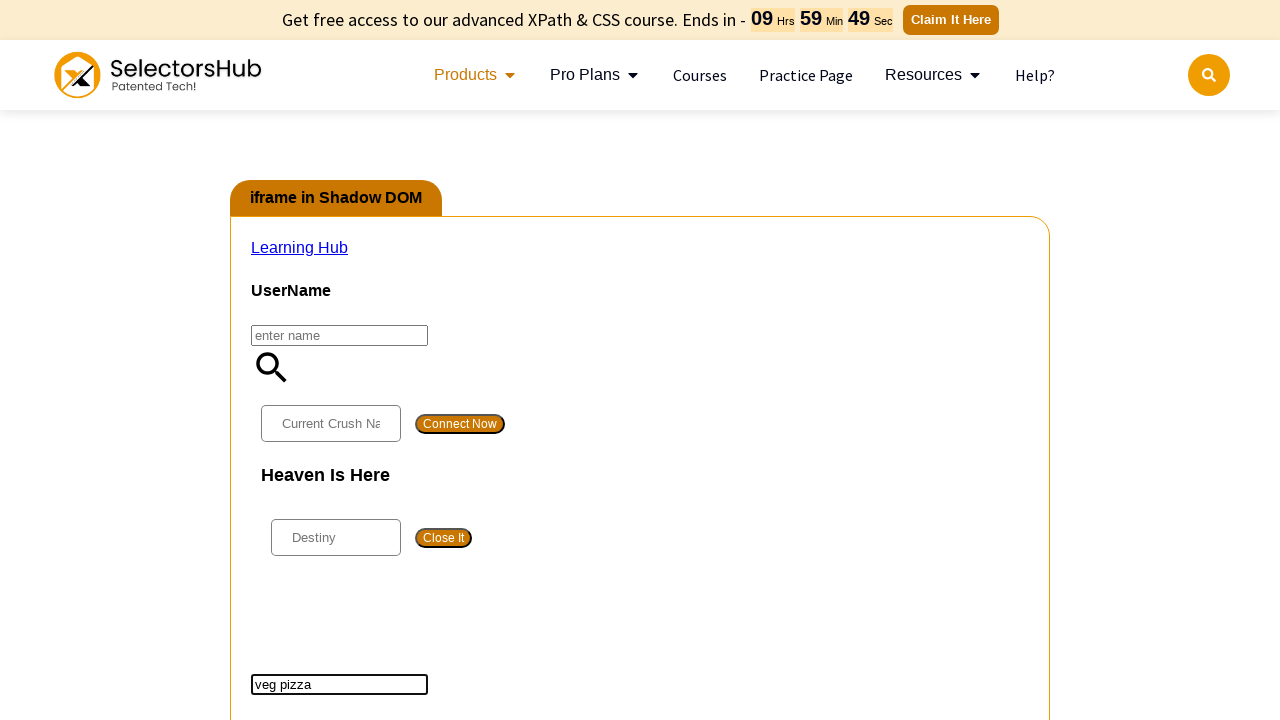